Navigates to the OrangeHRM demo login page and verifies the page title is correctly displayed as "OrangeHRM"

Starting URL: https://opensource-demo.orangehrmlive.com/web/index.php/auth/login

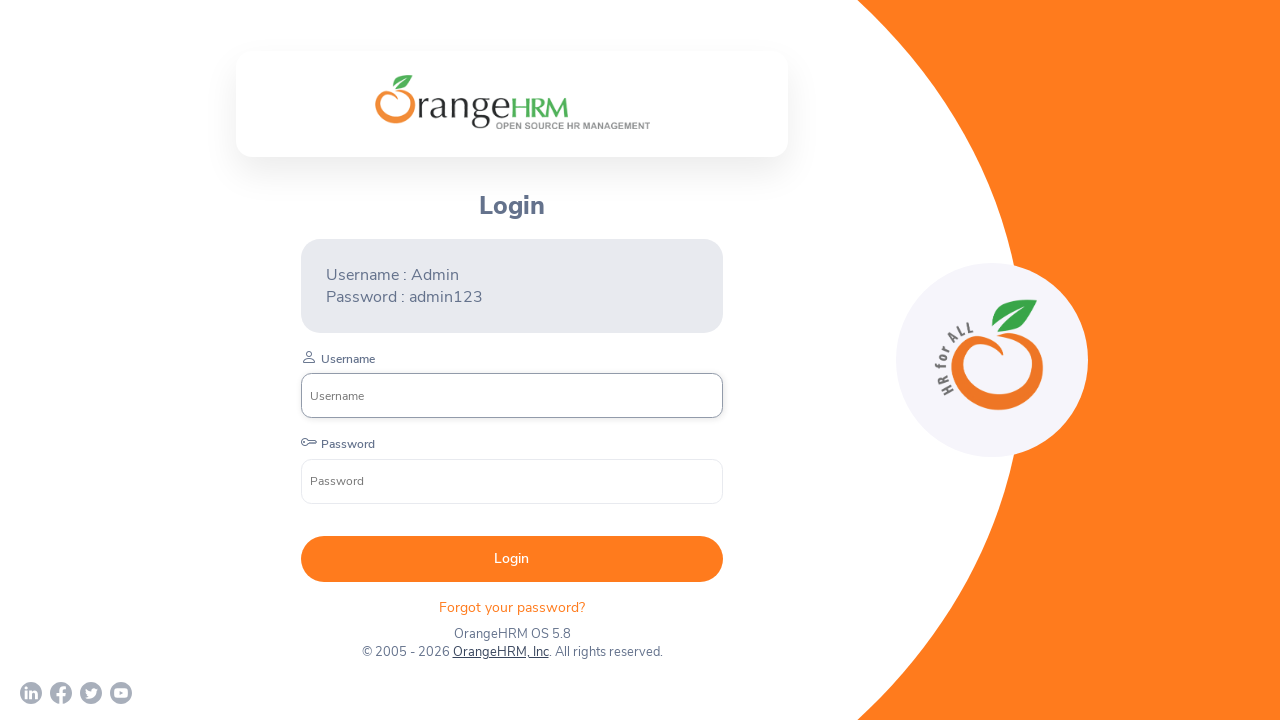

Waited for page to fully load (domcontentloaded)
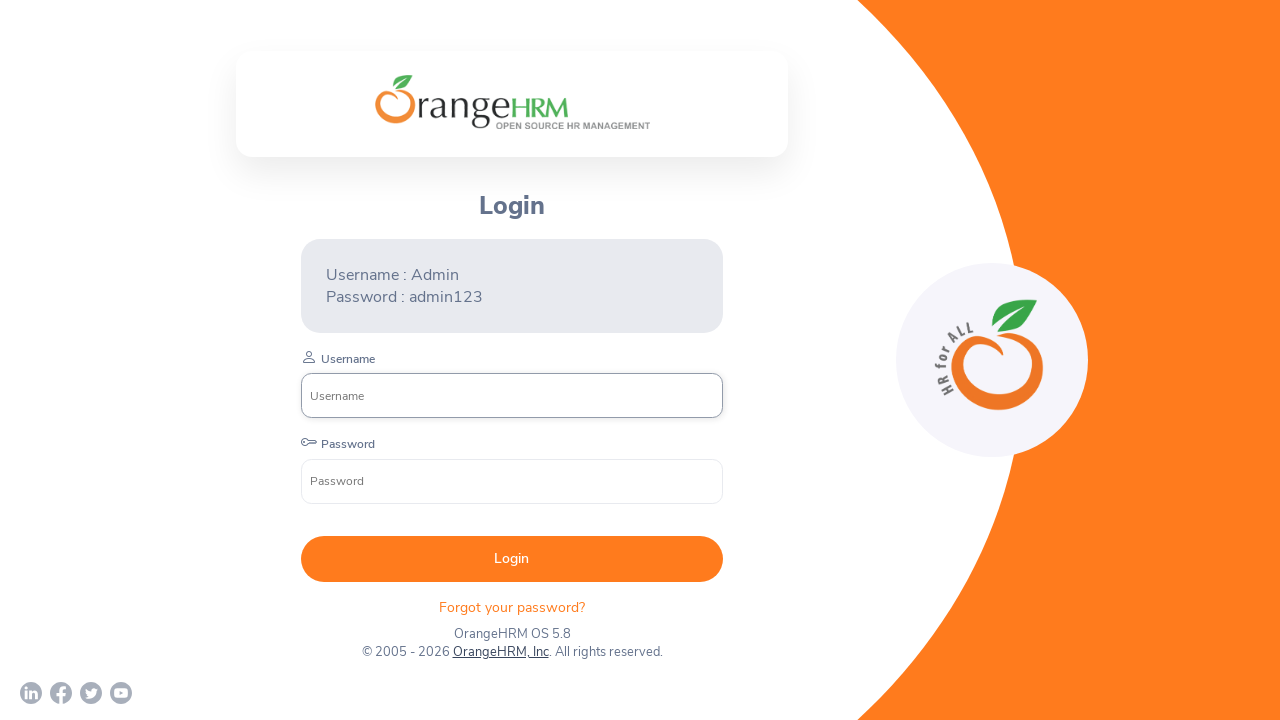

Retrieved page title
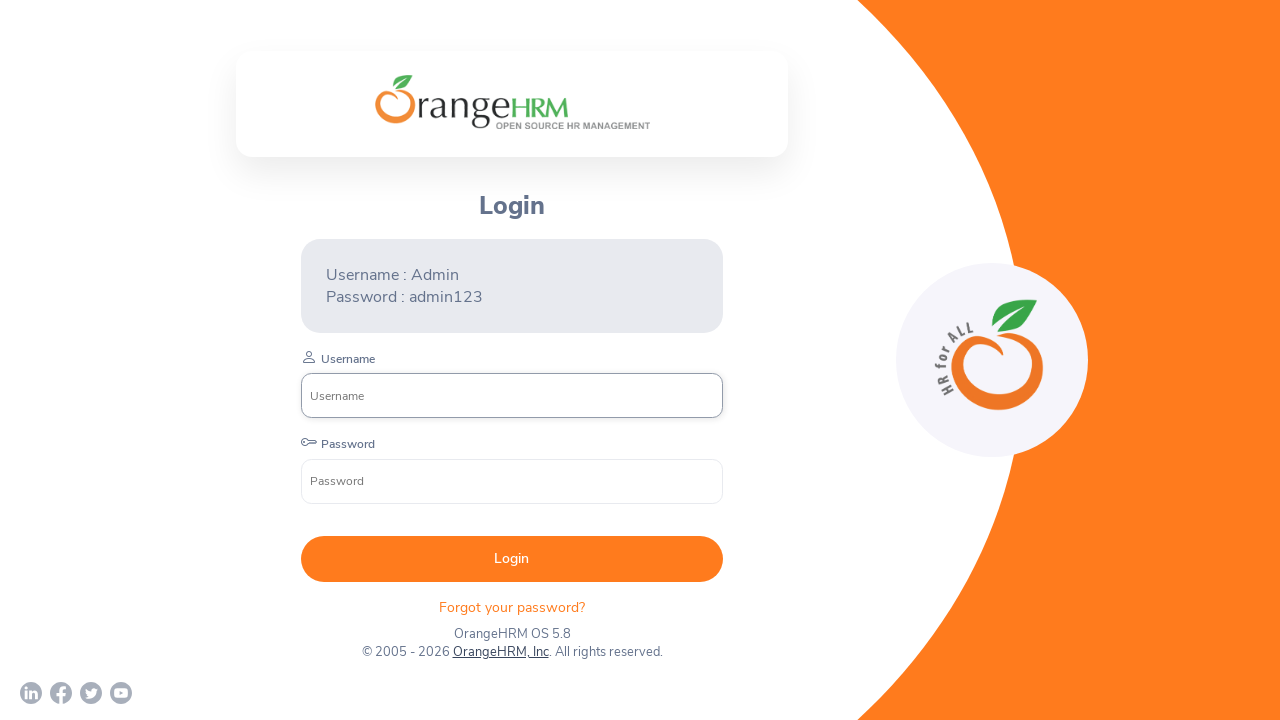

Verified page title is 'OrangeHRM' - assertion passed
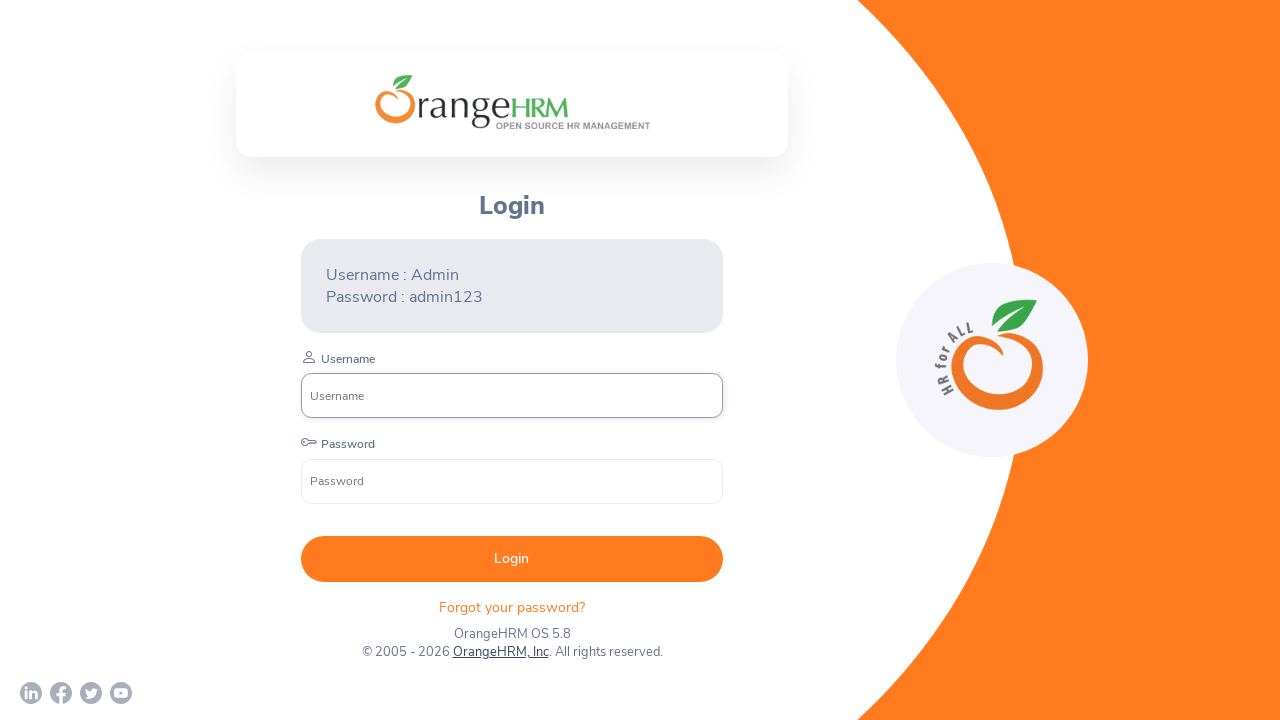

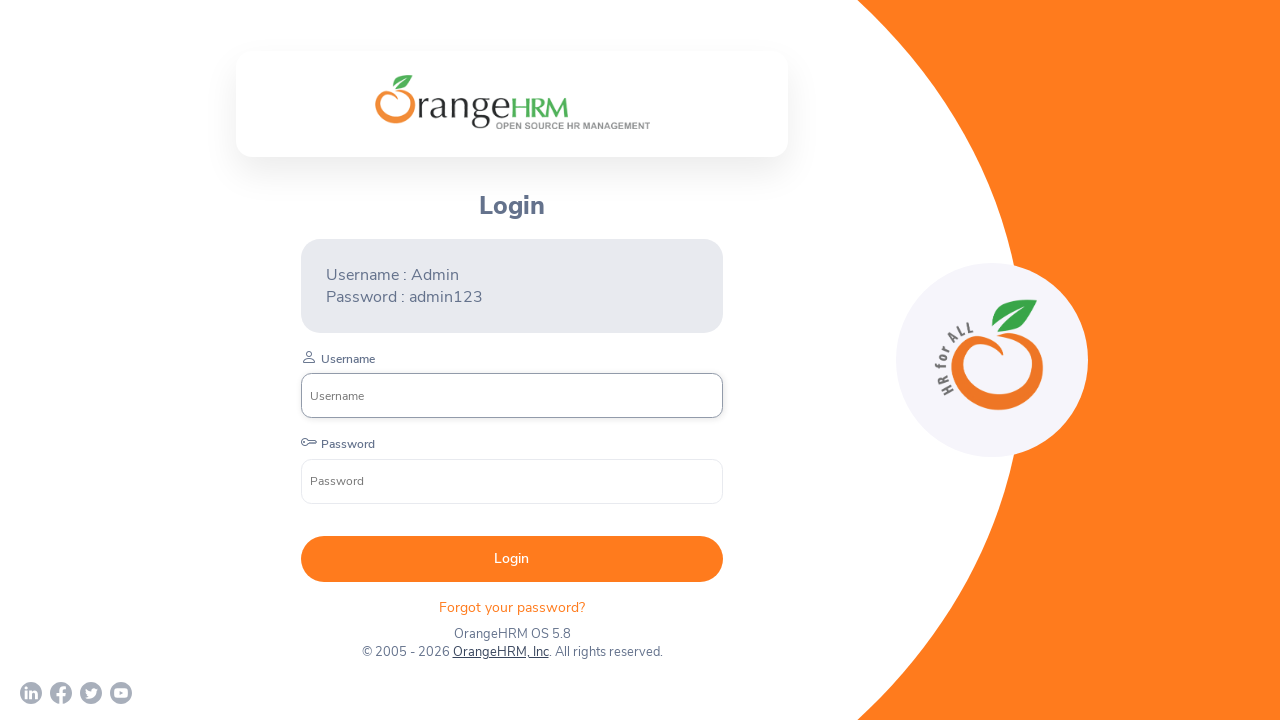